Tests mouse hover functionality by hovering over profile images to reveal hidden user information

Starting URL: https://the-internet.herokuapp.com/hovers

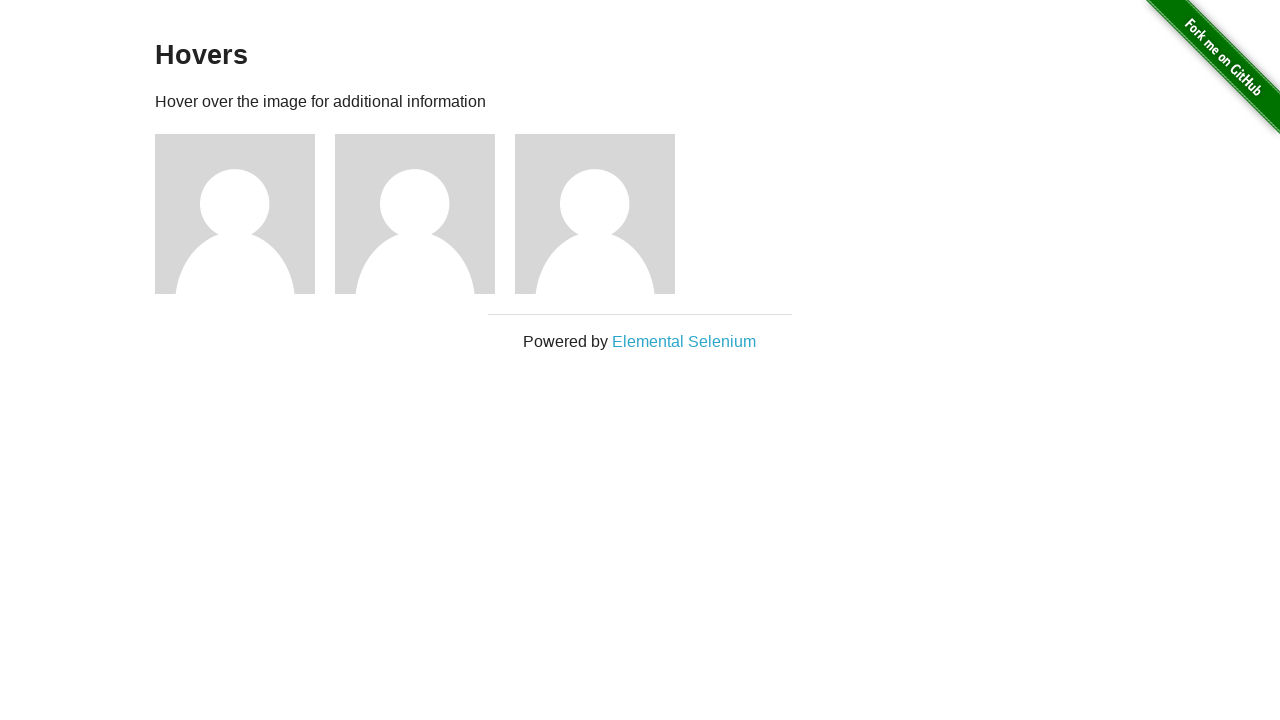

Located all profile figure elements on the page
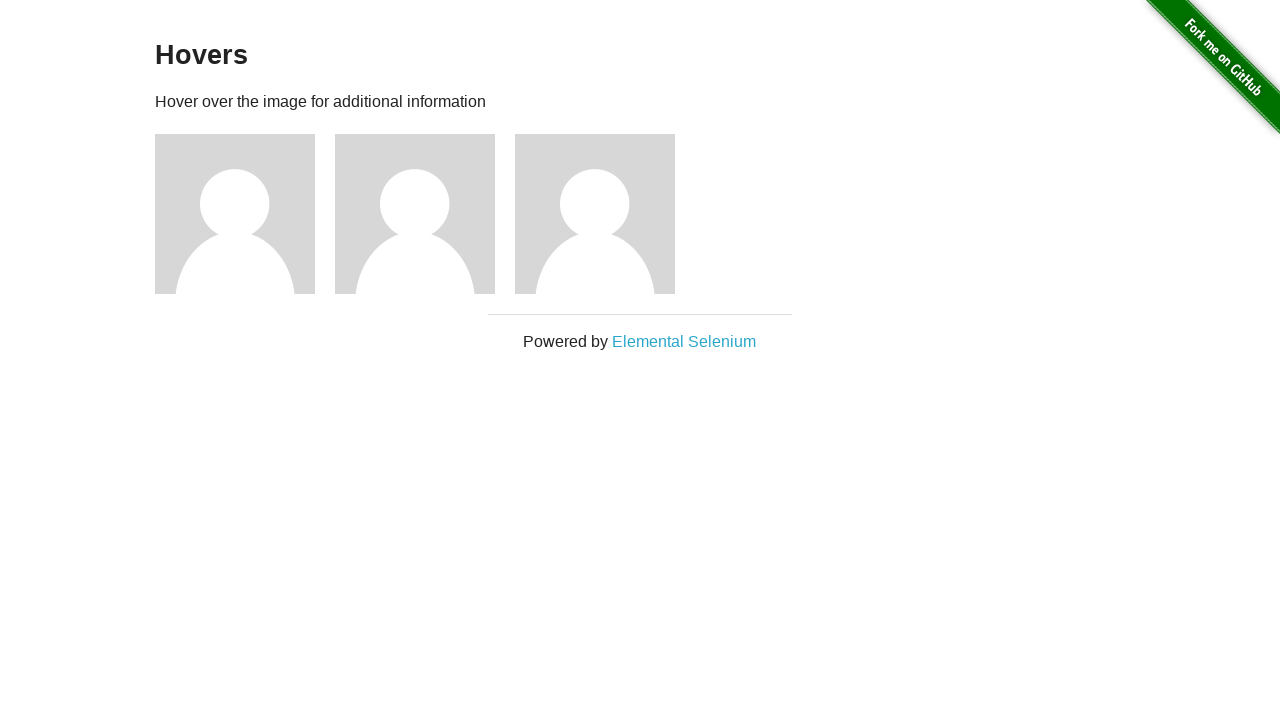

Located profile image element within figure
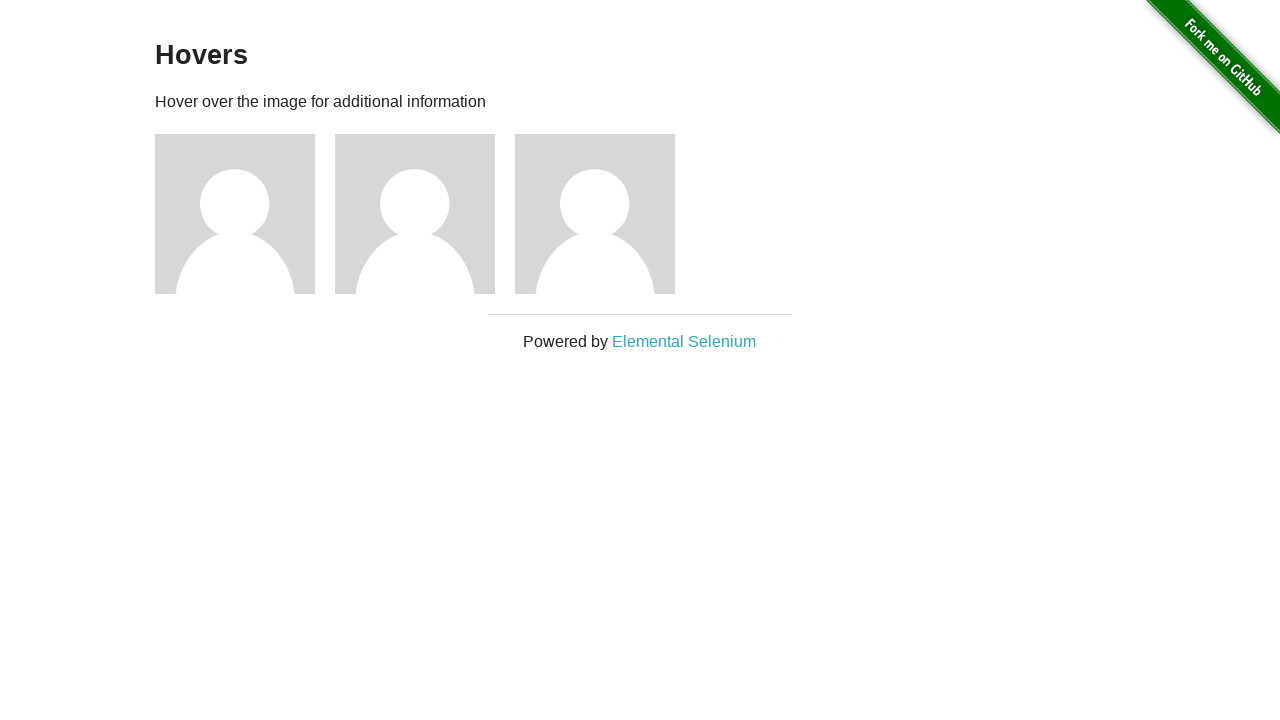

Hovered over profile image to reveal hidden user information at (235, 214) on .figure >> nth=0 >> img
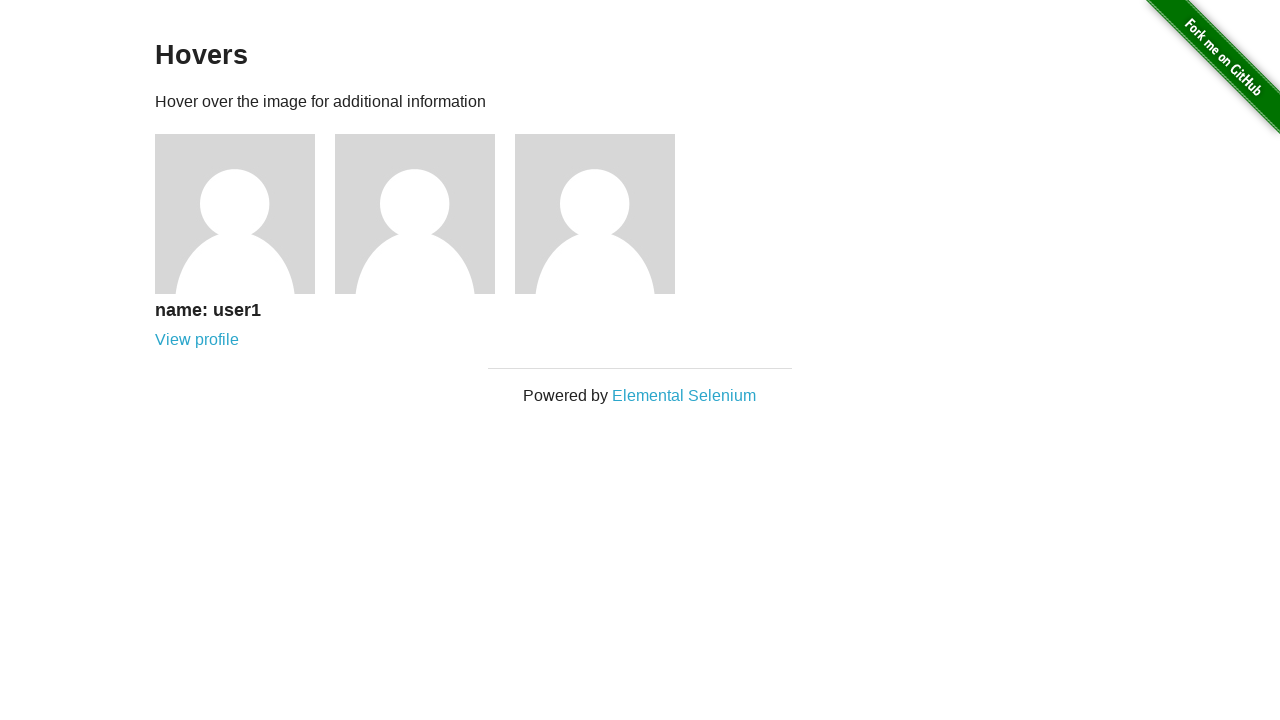

Waited 500ms for hover effect to complete and display hidden content
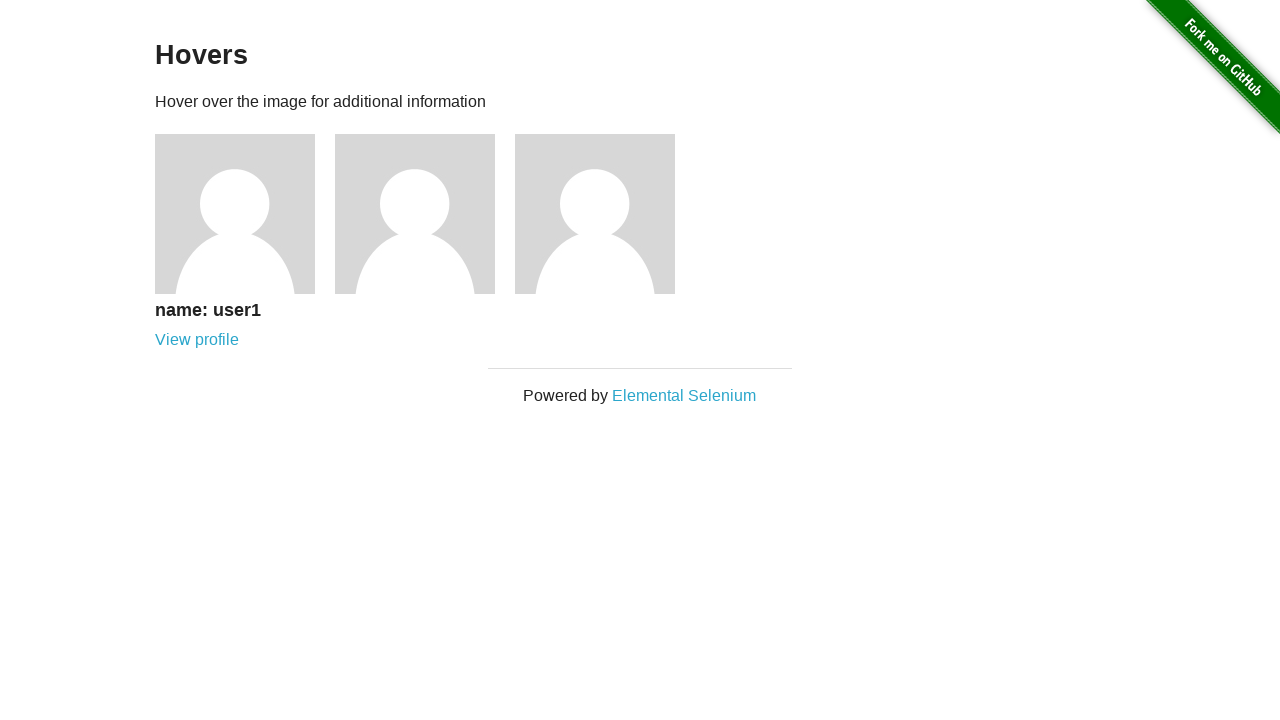

Located profile image element within figure
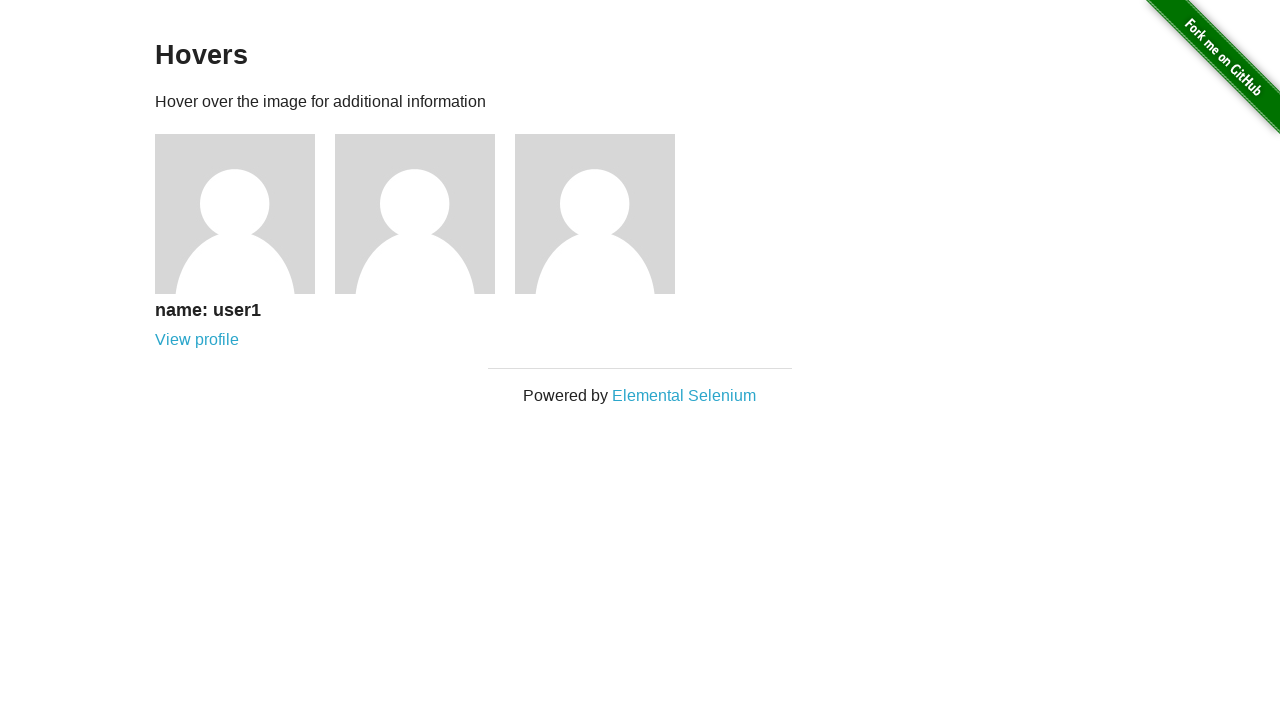

Hovered over profile image to reveal hidden user information at (415, 214) on .figure >> nth=1 >> img
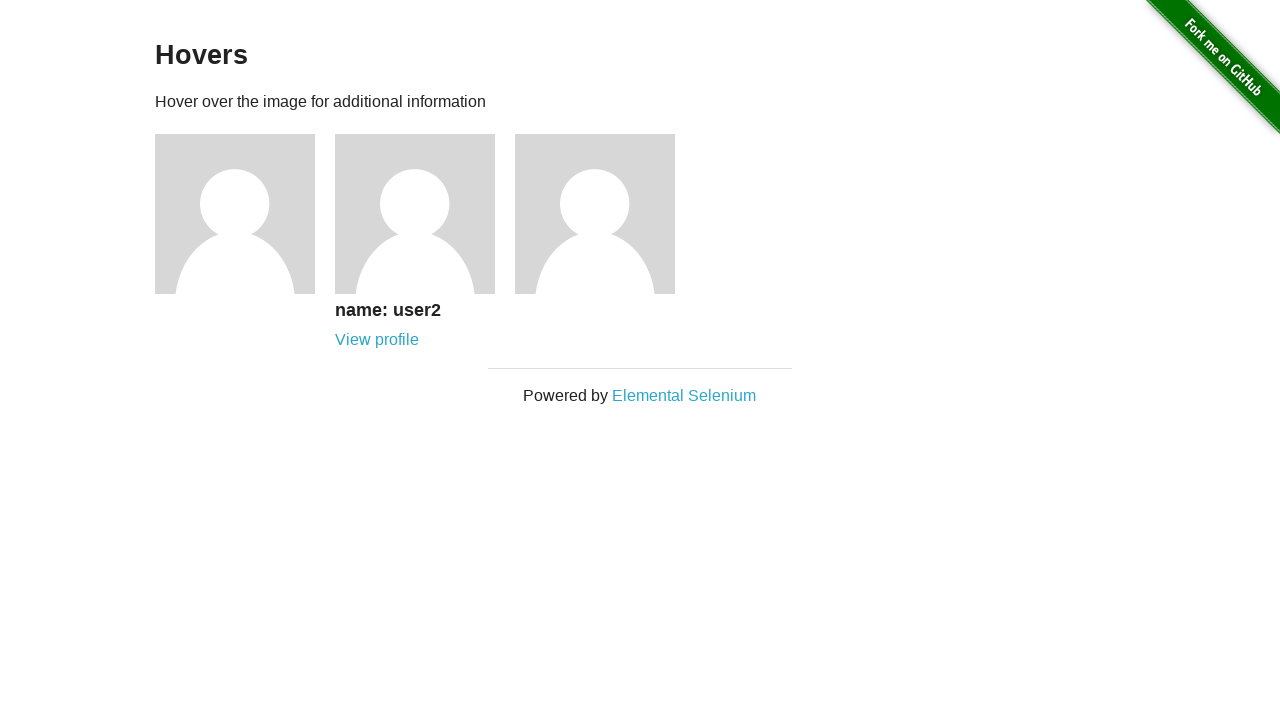

Waited 500ms for hover effect to complete and display hidden content
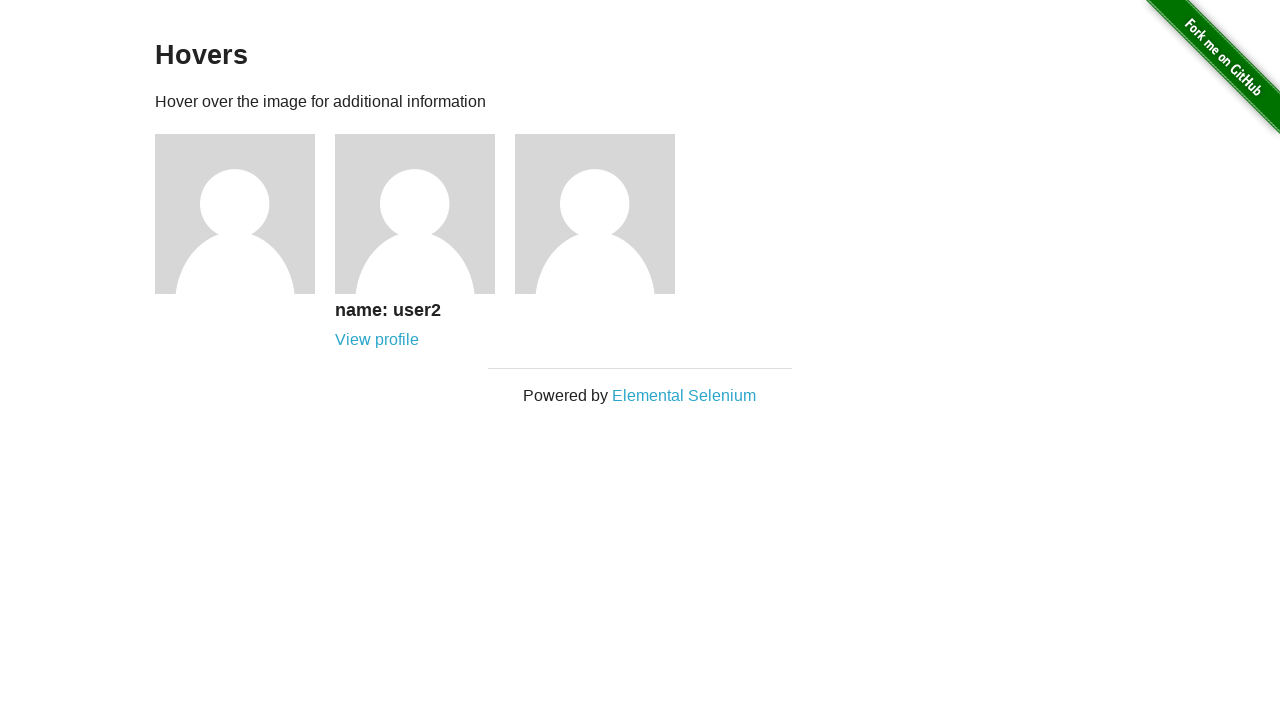

Located profile image element within figure
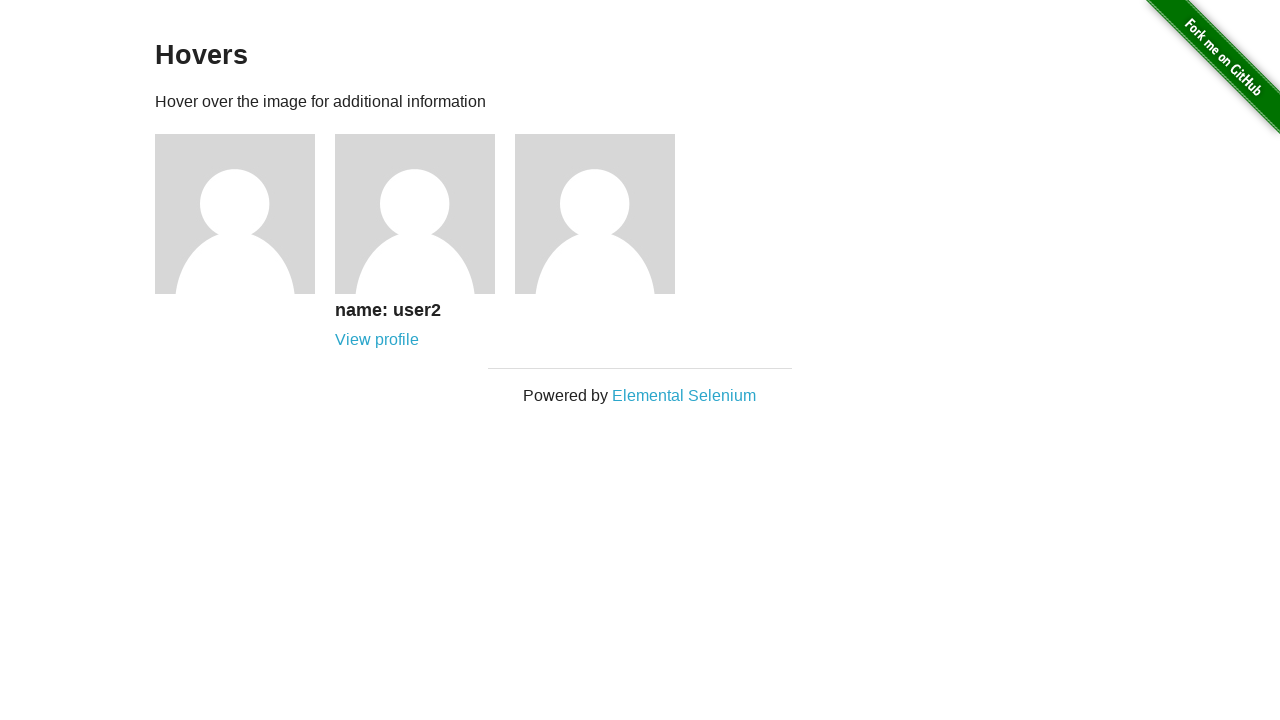

Hovered over profile image to reveal hidden user information at (595, 214) on .figure >> nth=2 >> img
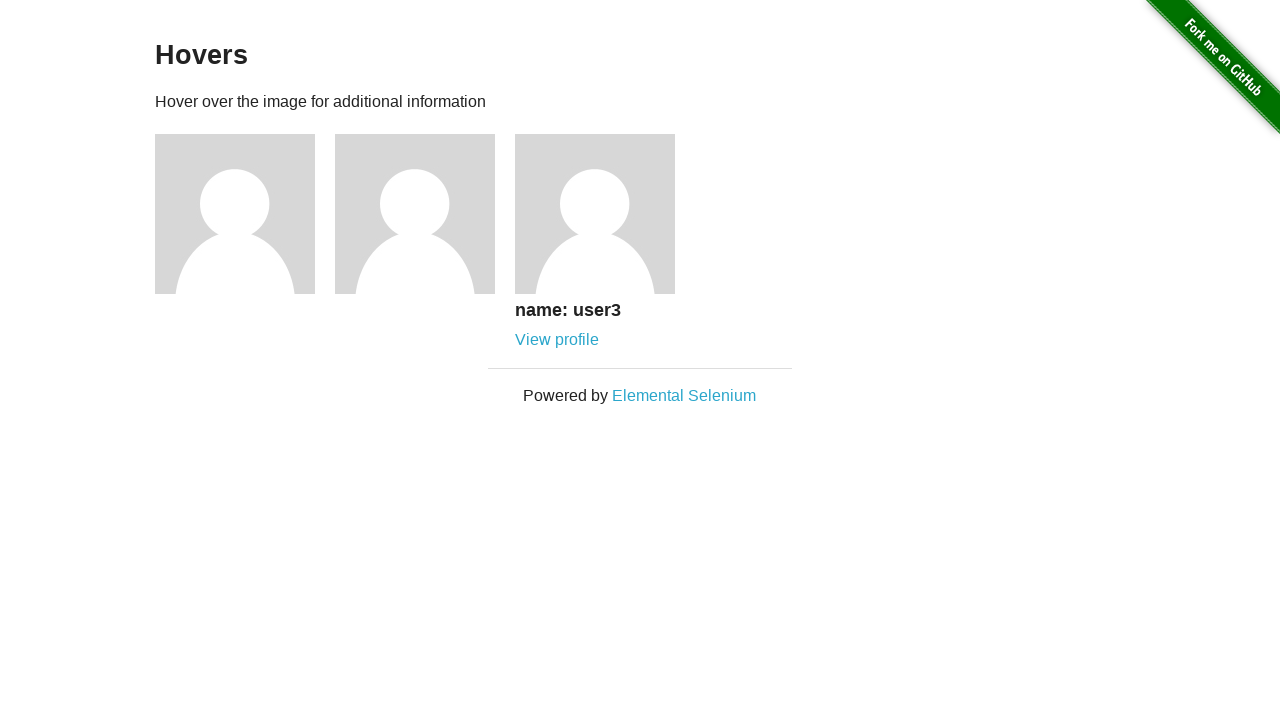

Waited 500ms for hover effect to complete and display hidden content
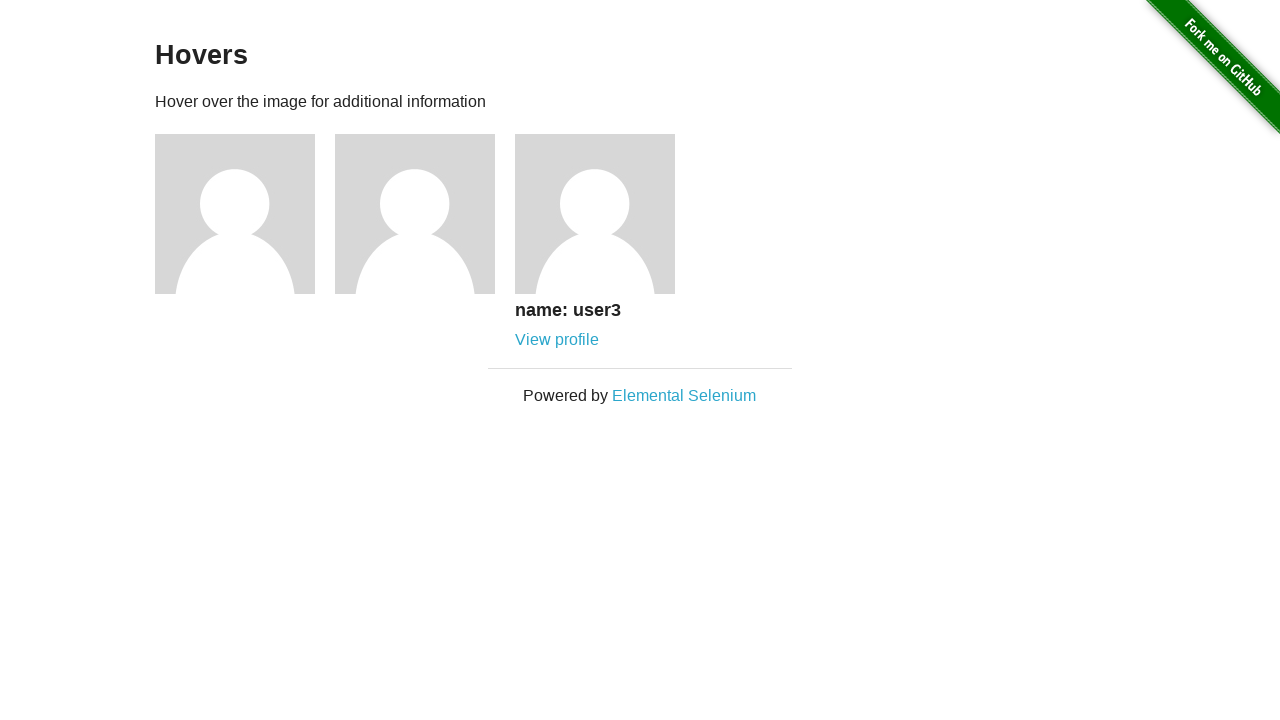

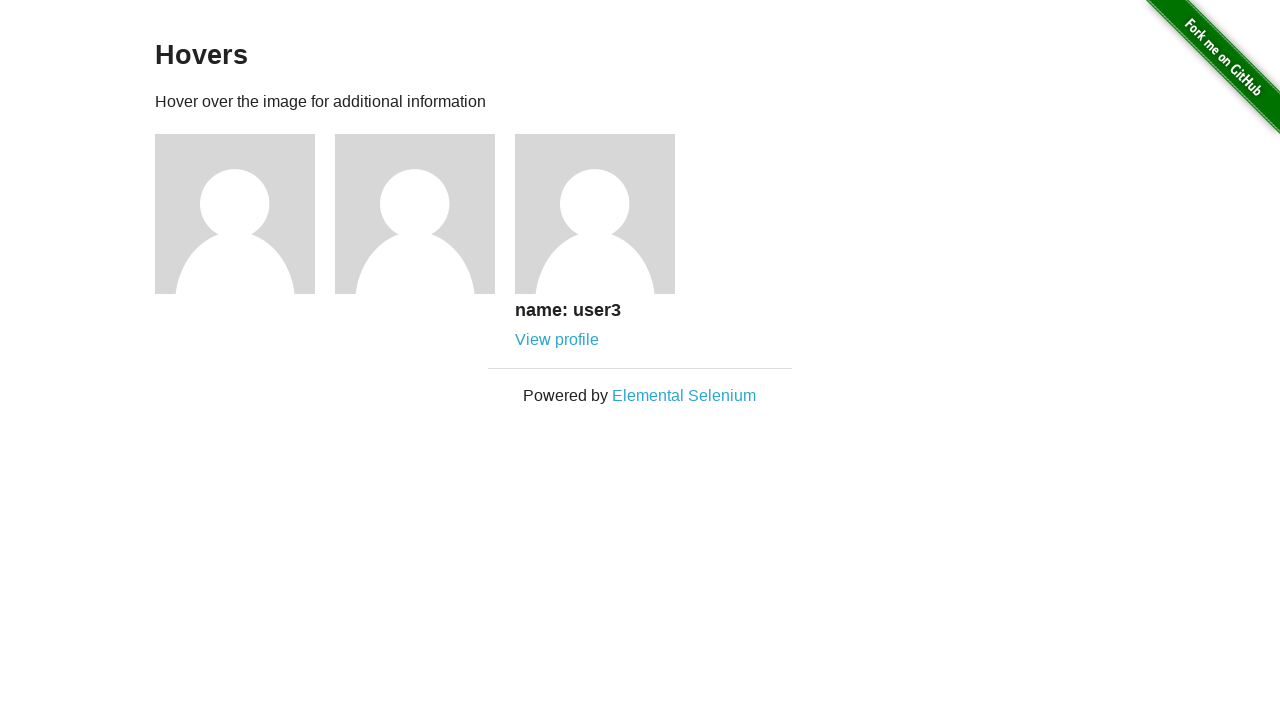